Tests e-commerce product search and add to cart functionality by searching for products containing "ca", verifying results count, and adding specific items to cart

Starting URL: https://rahulshettyacademy.com/seleniumPractise/#/

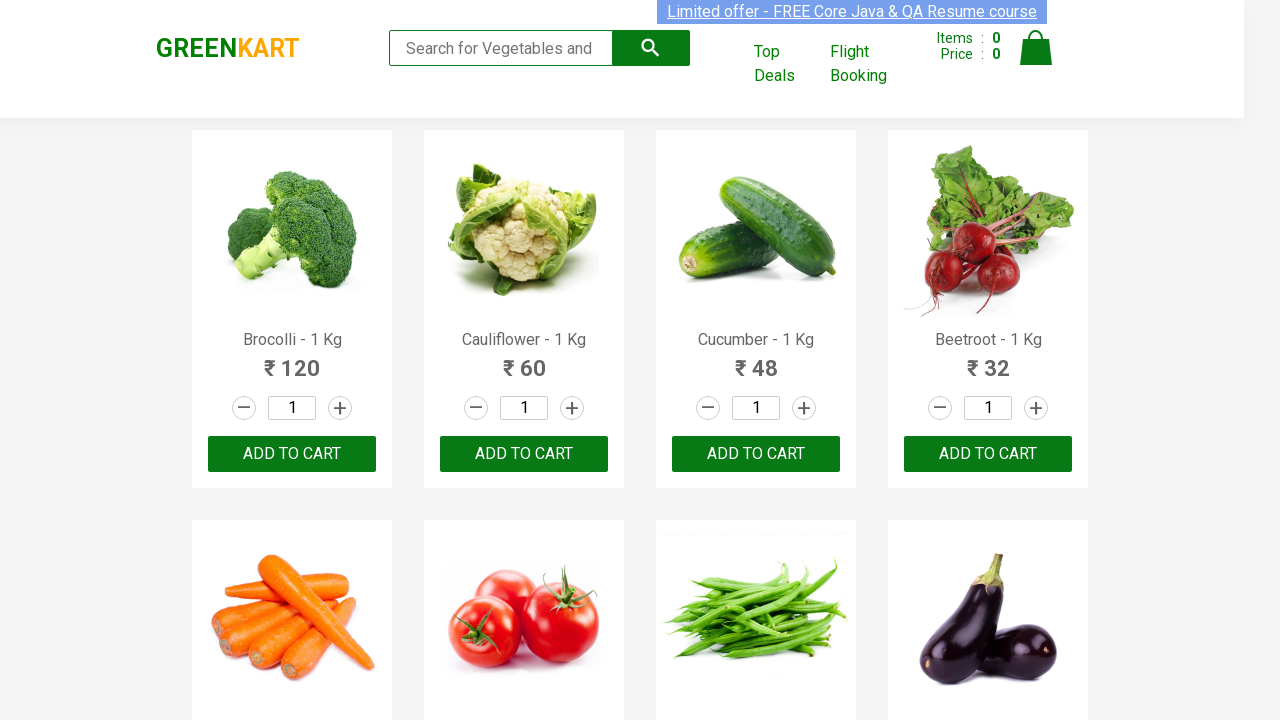

Filled search field with 'ca' on .search-keyword
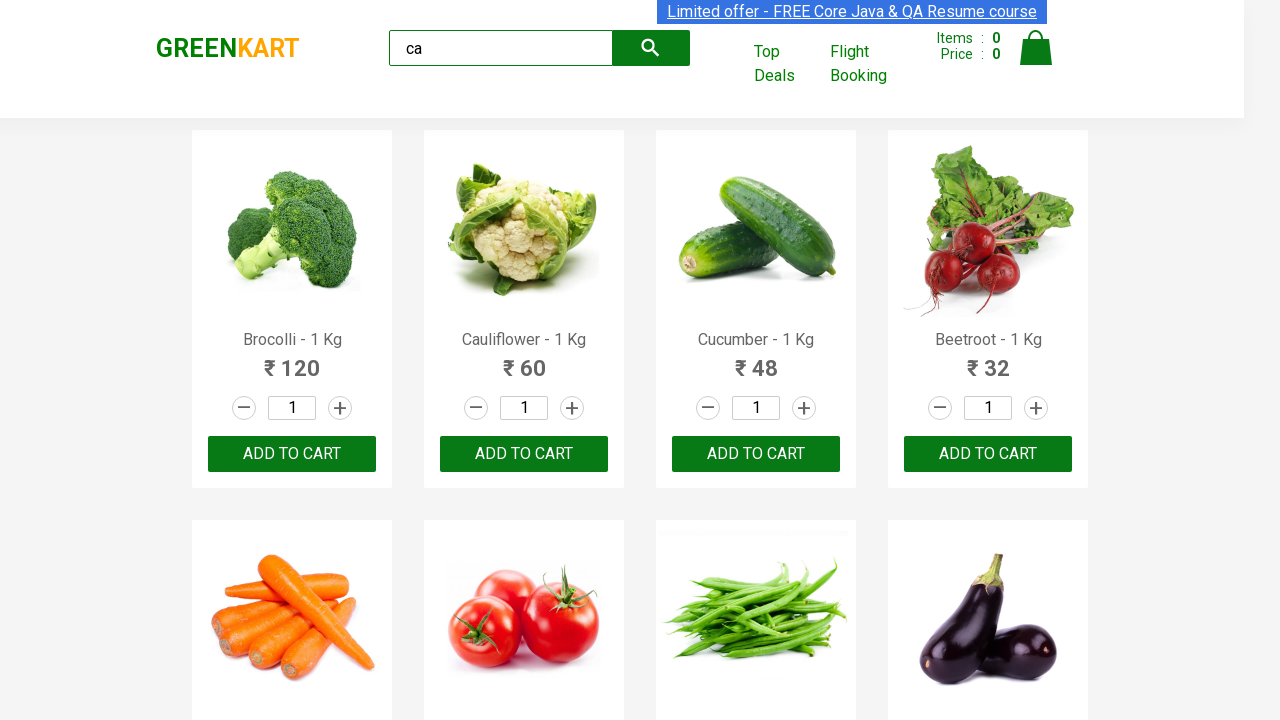

Waited 3 seconds for products to be filtered
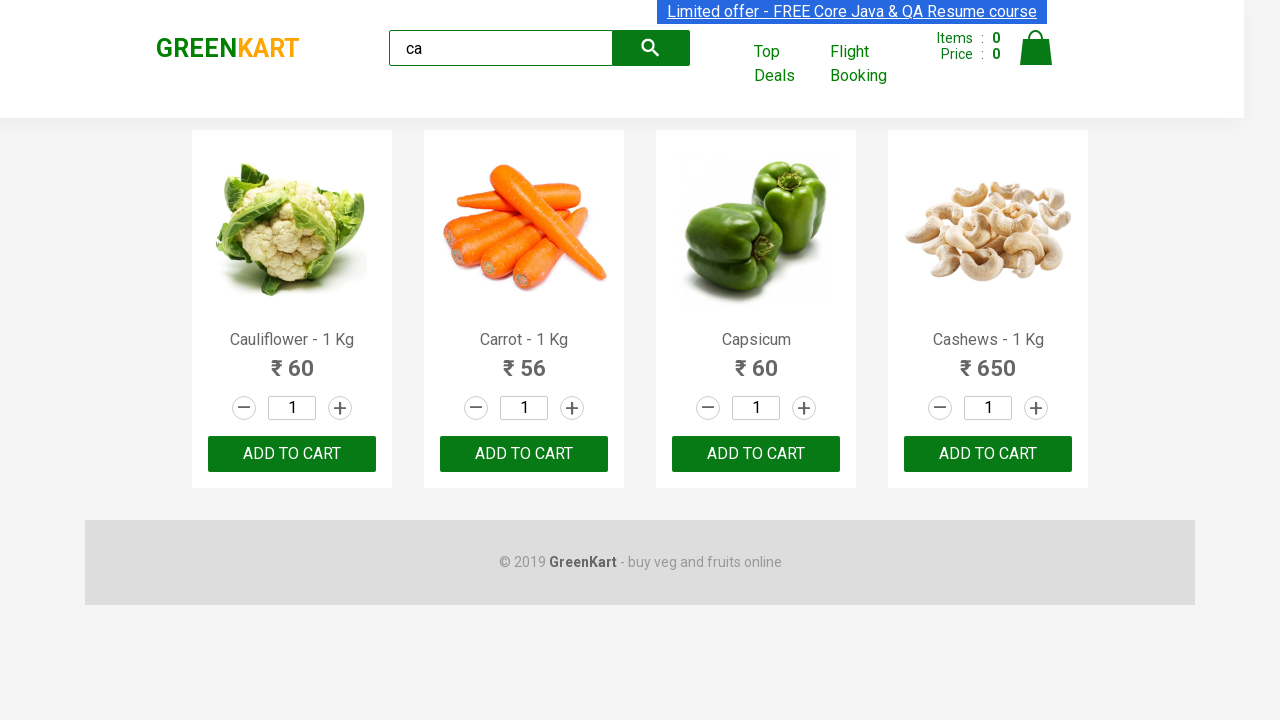

Verified 4 products are visible in search results
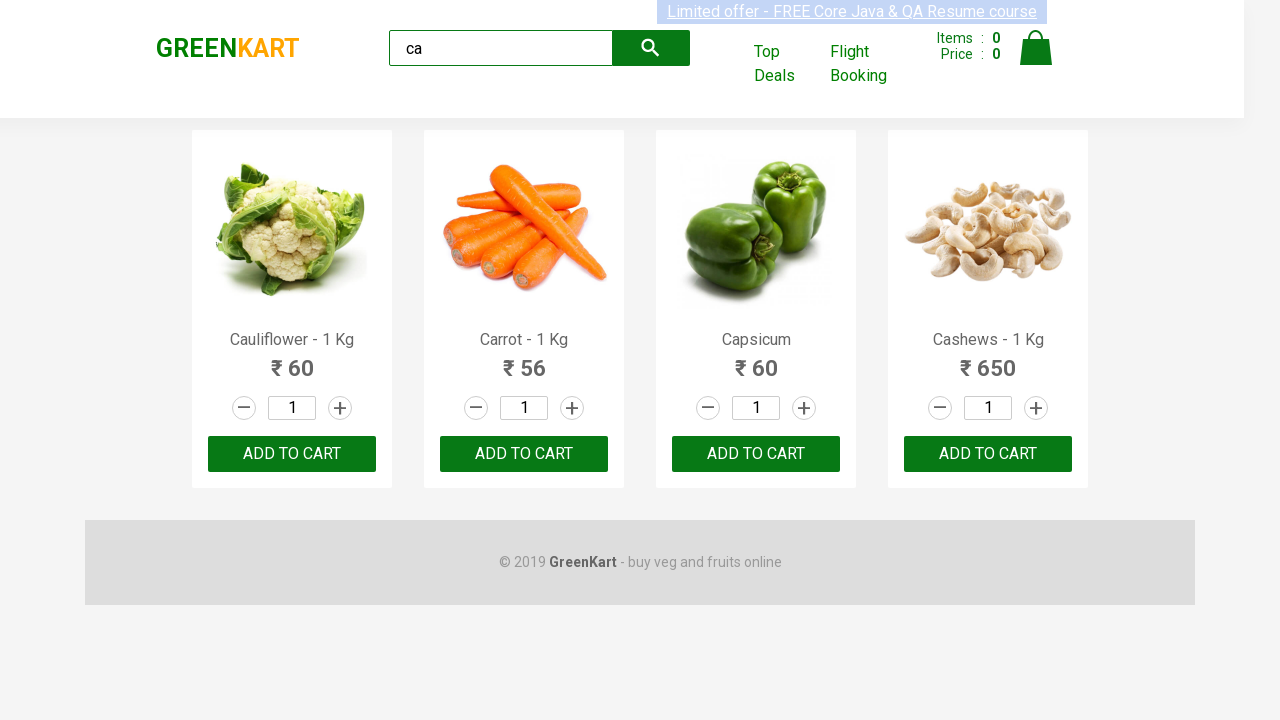

Clicked ADD TO CART button for third product at (756, 454) on .products .product >> nth=2 >> internal:text="ADD TO CART"i
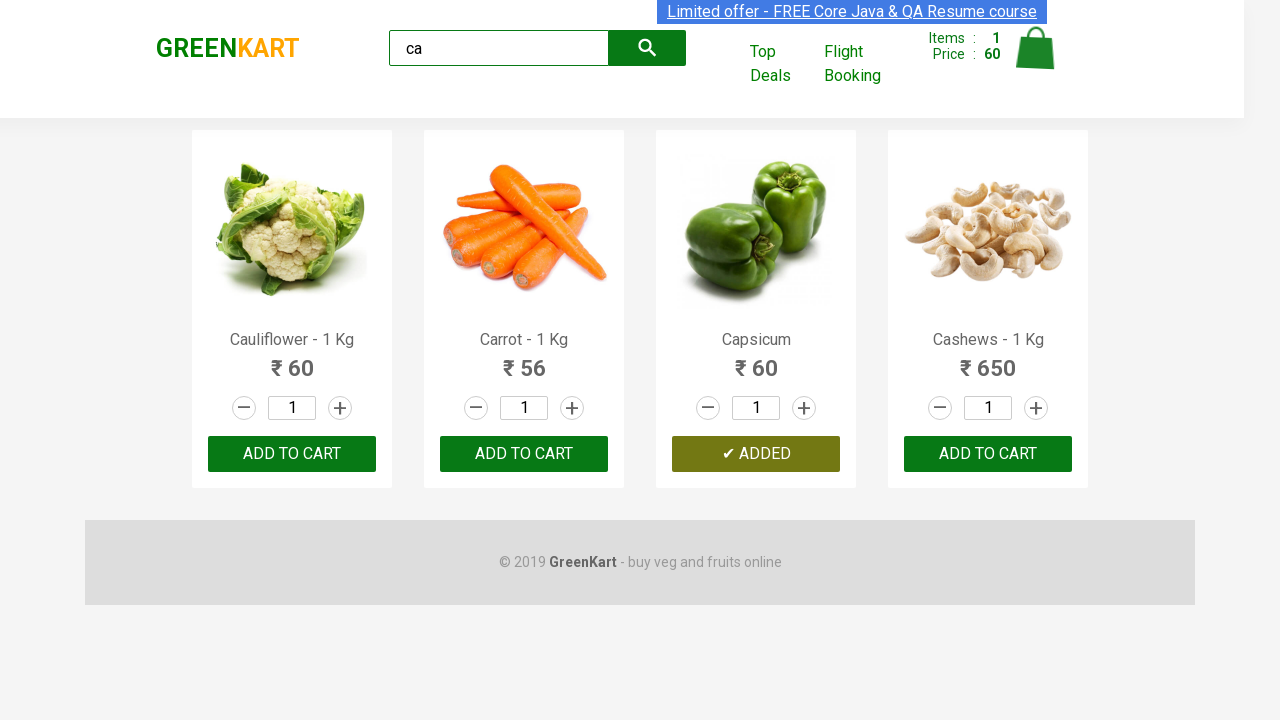

Found and clicked ADD TO CART for Cashews product at (988, 454) on .products .product >> nth=3 >> button
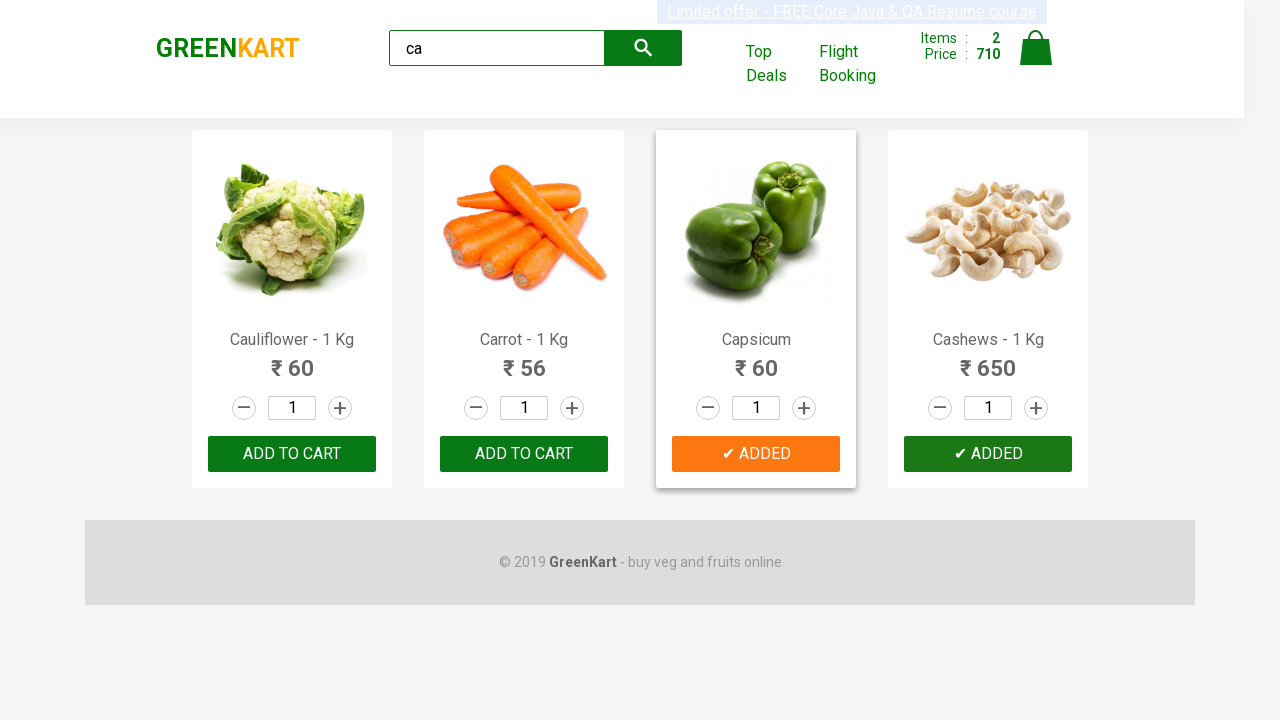

Verified brand text equals 'GREENKART'
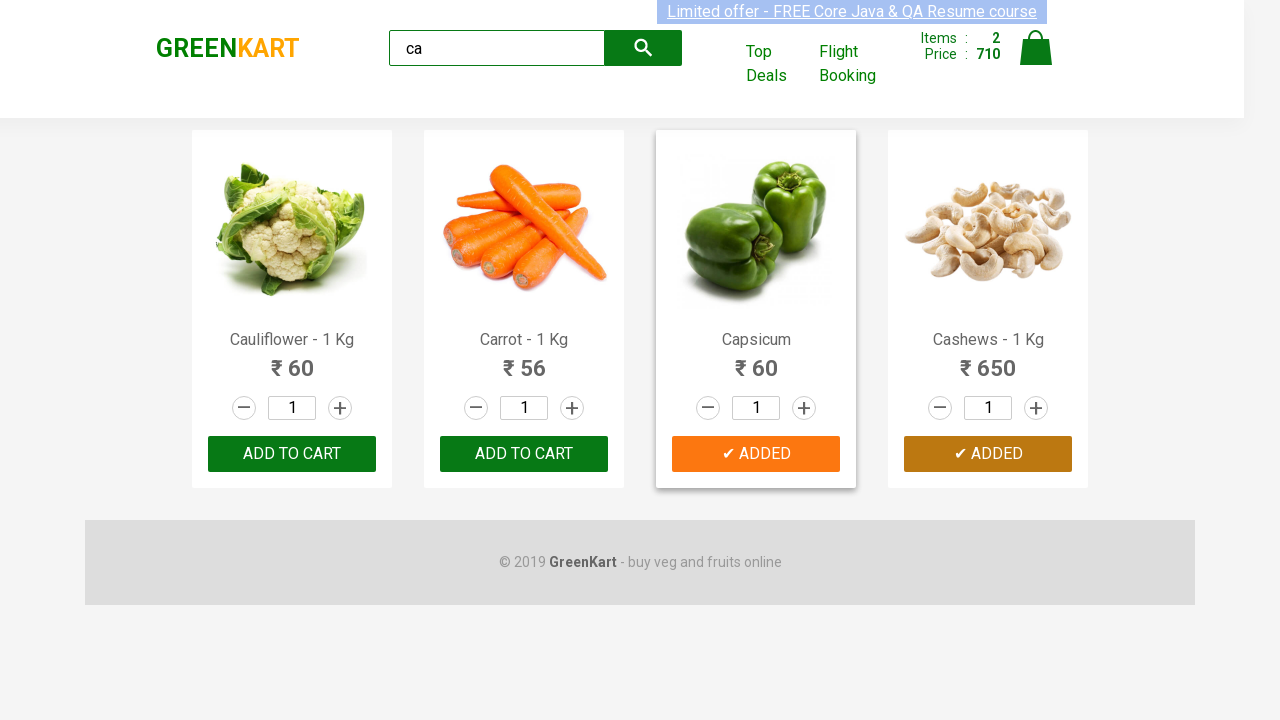

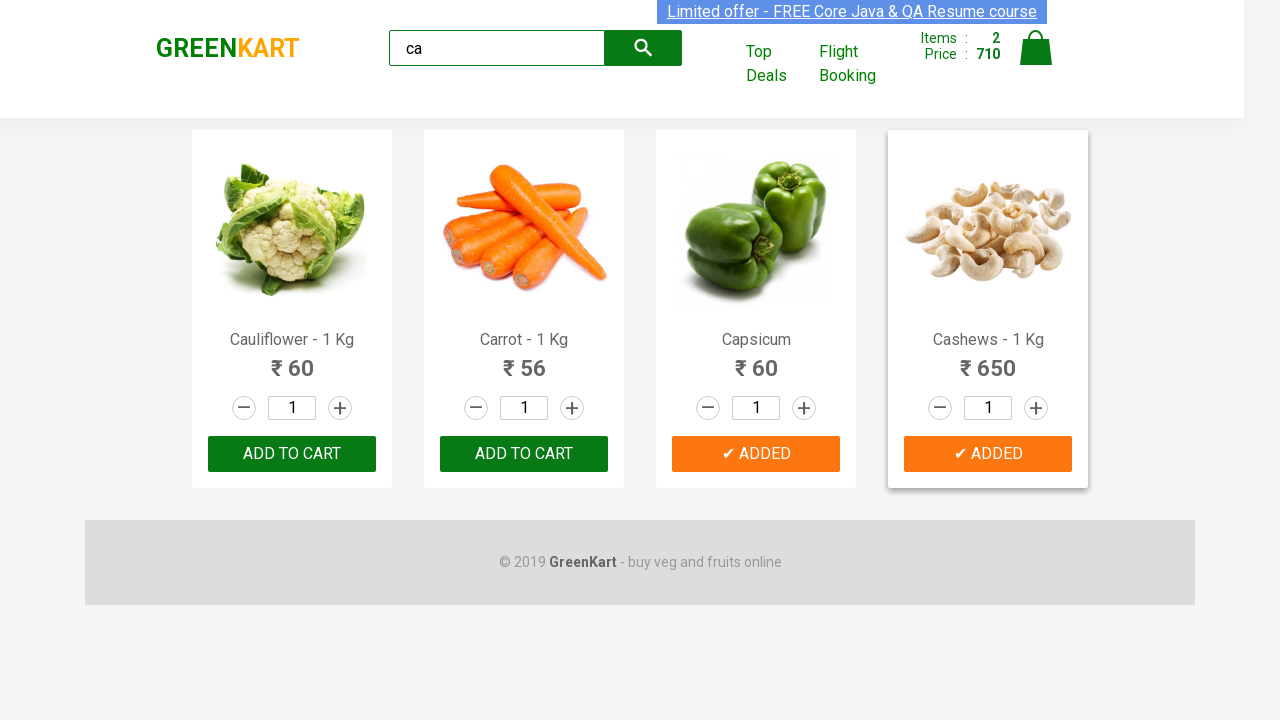